Tests mouse hover functionality by hovering over the first avatar on the page and verifying that the additional user information (figcaption) becomes visible.

Starting URL: http://the-internet.herokuapp.com/hovers

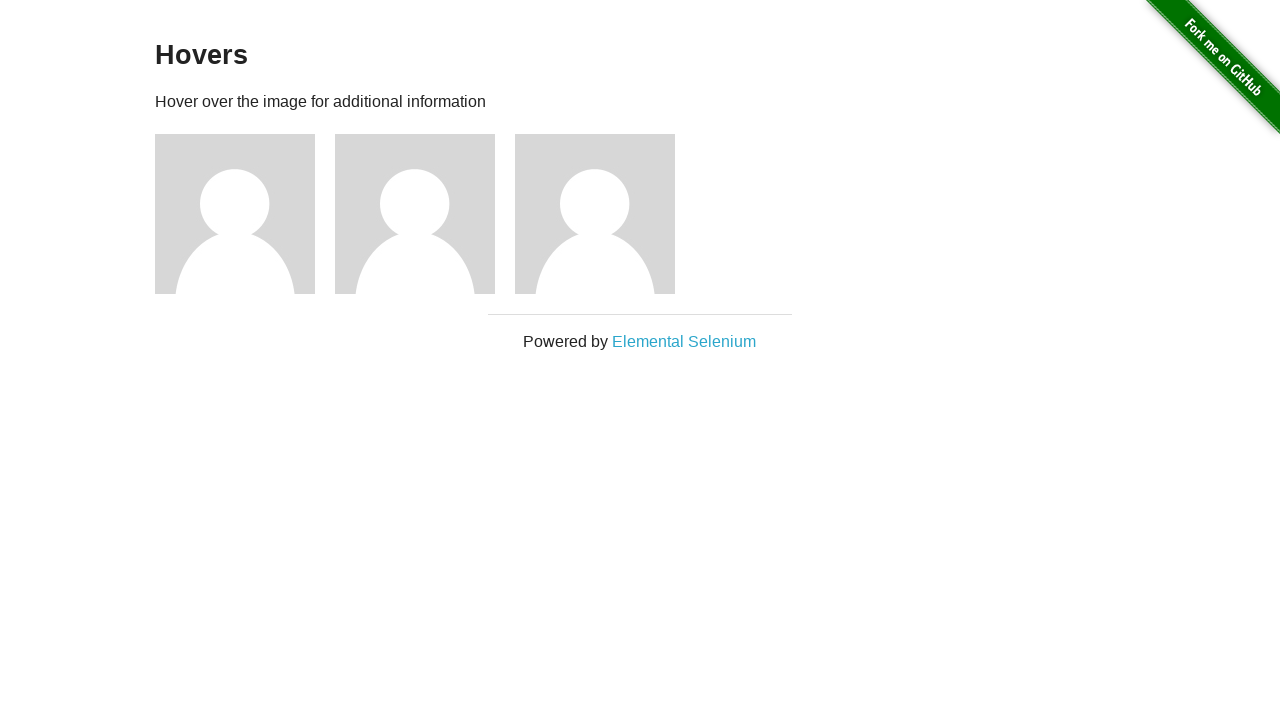

Located the first avatar figure element
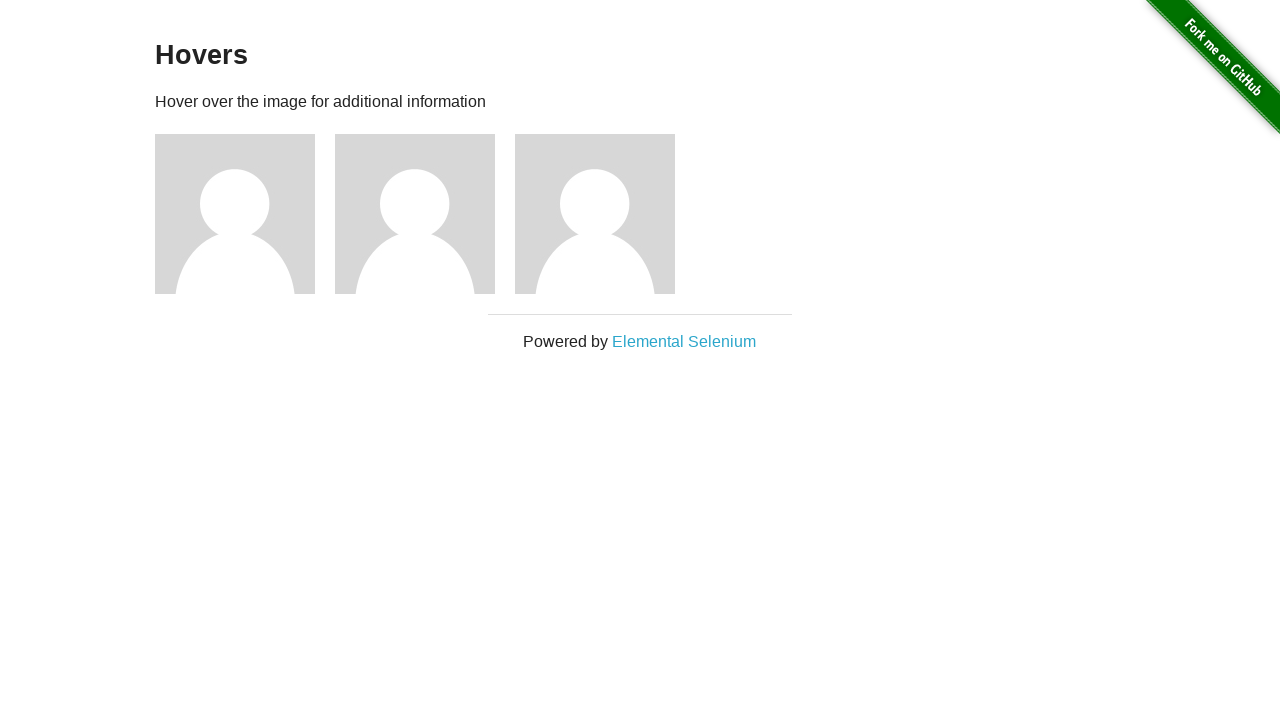

Hovered over the first avatar at (245, 214) on .figure >> nth=0
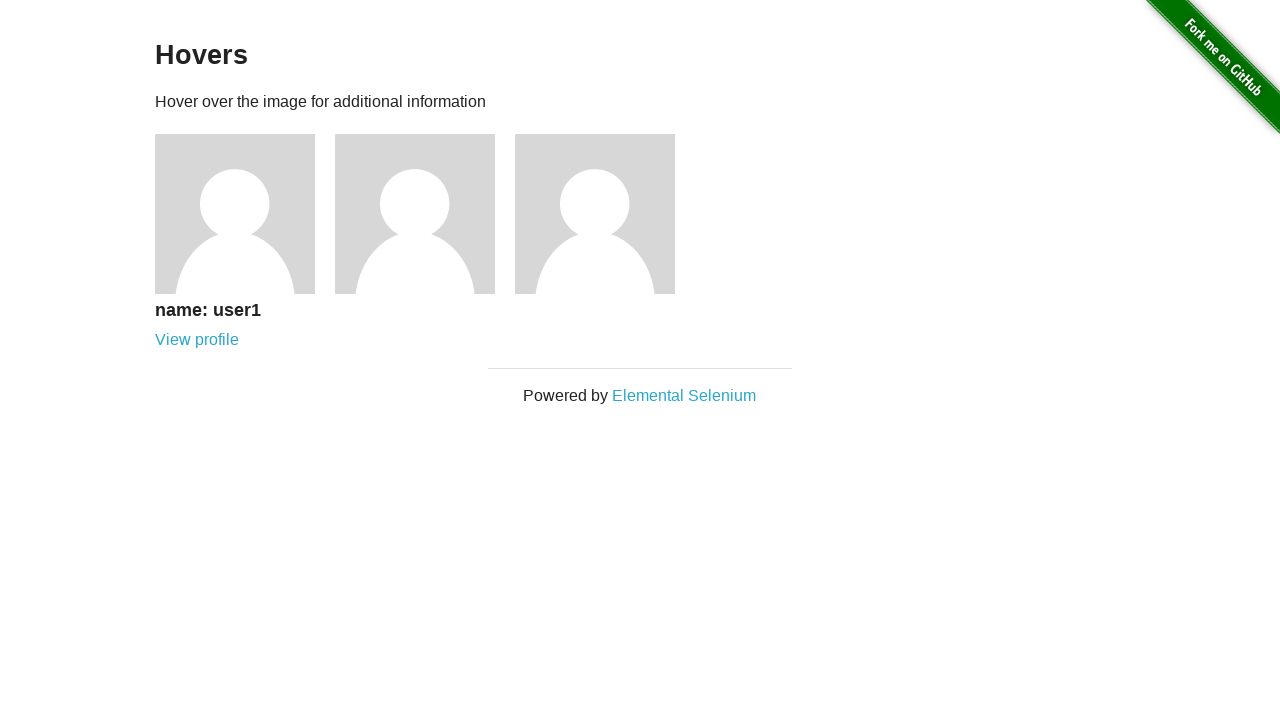

Located the figcaption element
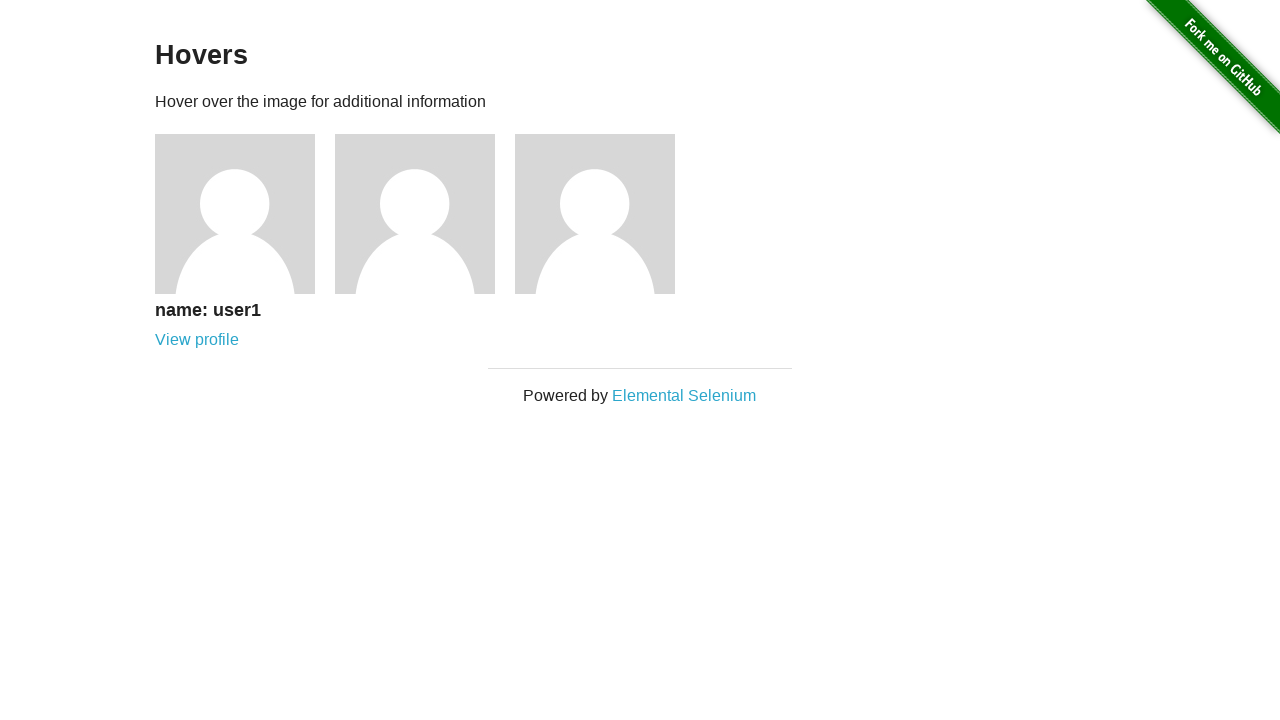

Verified that figcaption is visible after hover
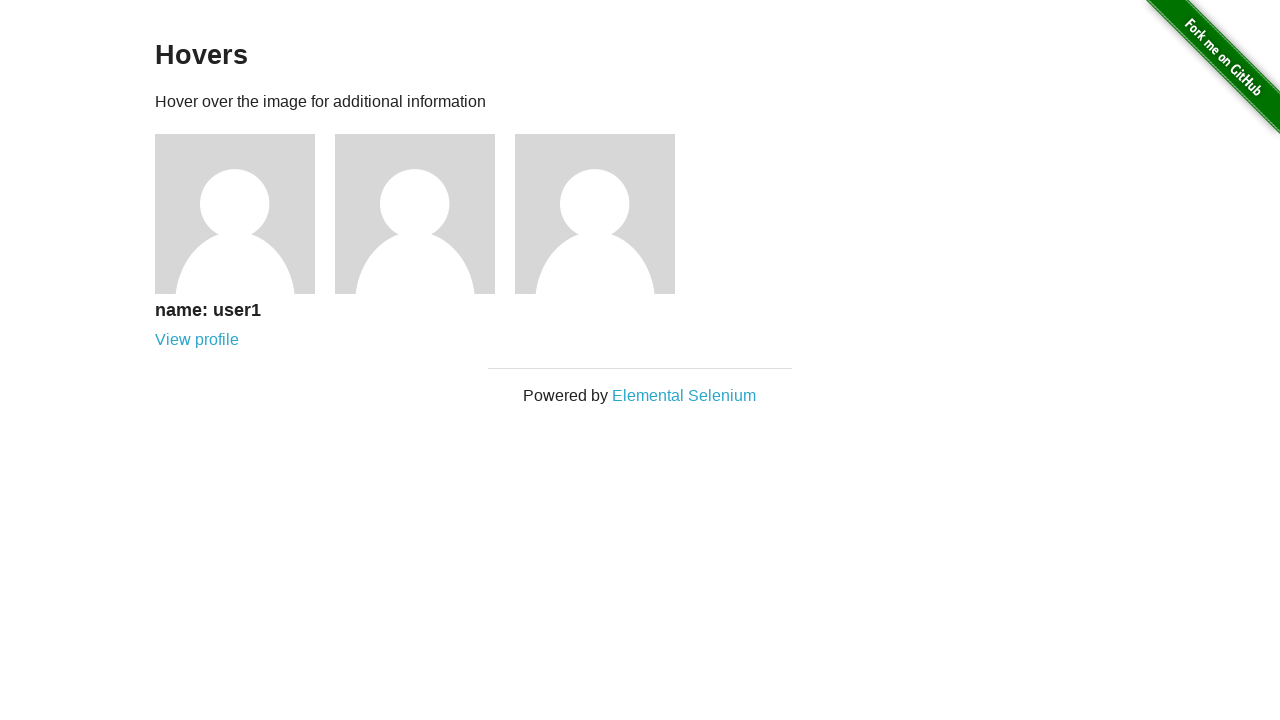

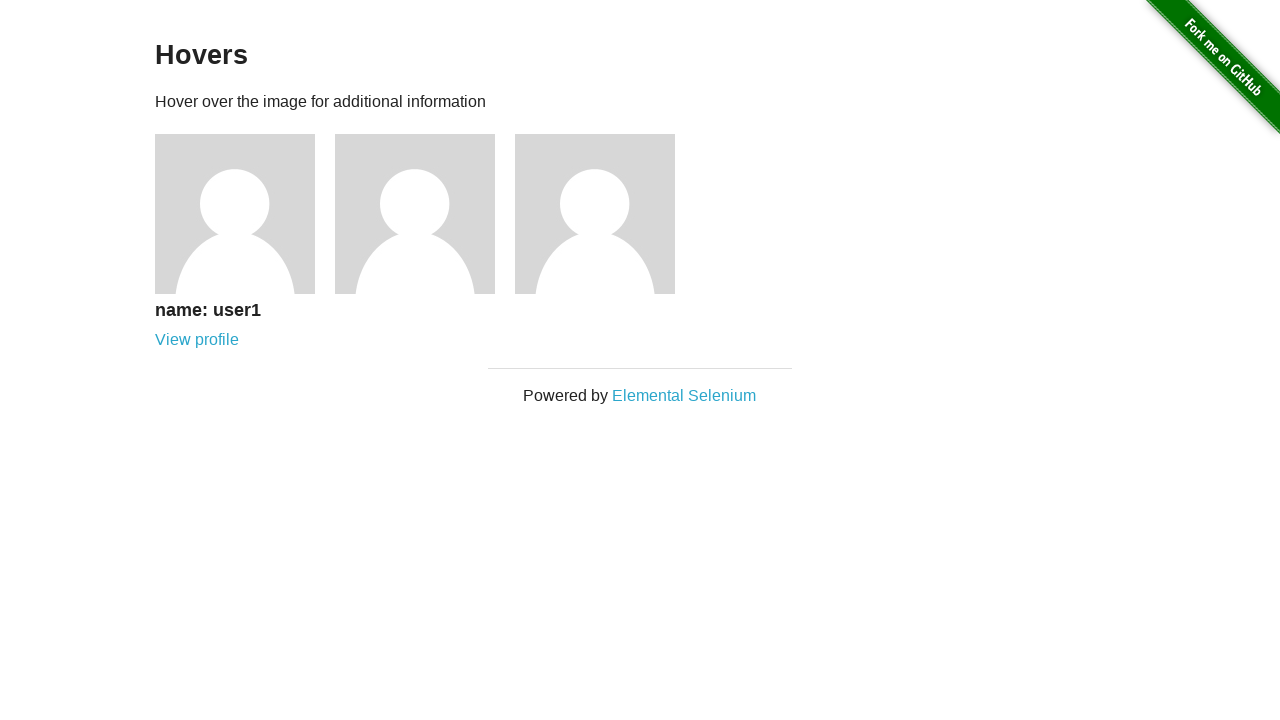